Tests double-click functionality by double-clicking a button and verifying the resulting message appears

Starting URL: https://automationfc.github.io/basic-form/index.html

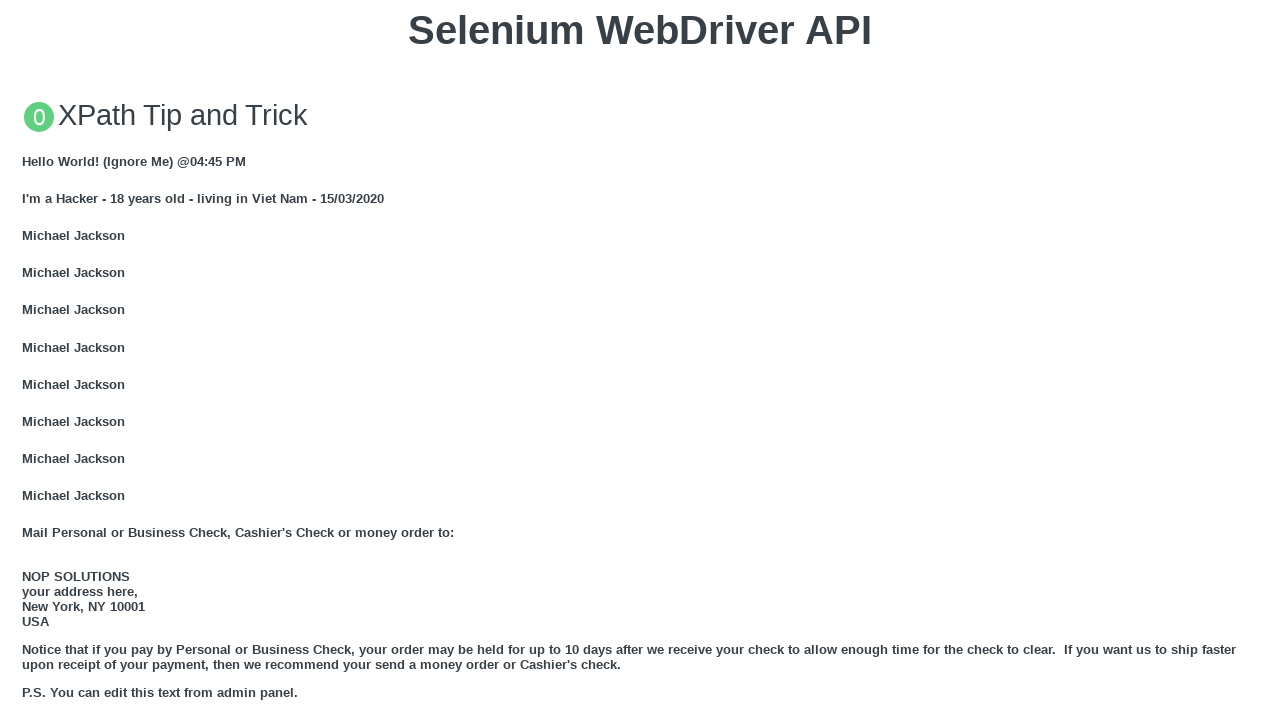

Located double-click button element
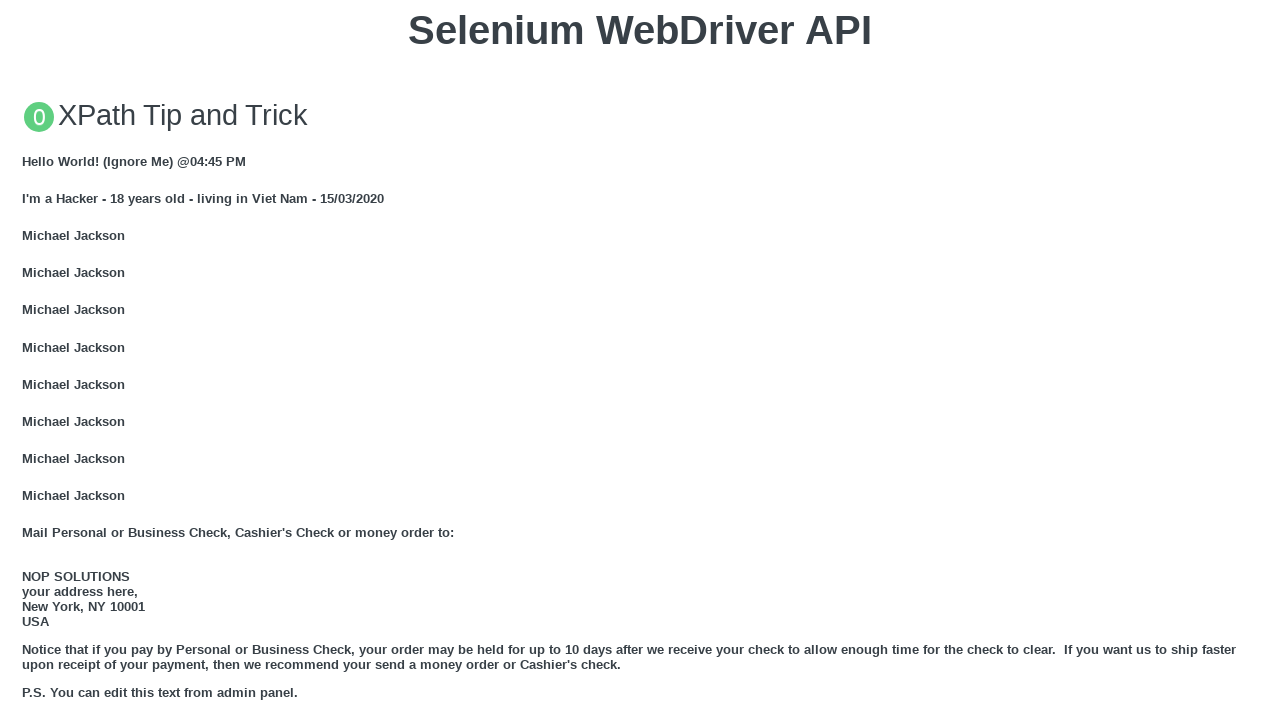

Scrolled button into view
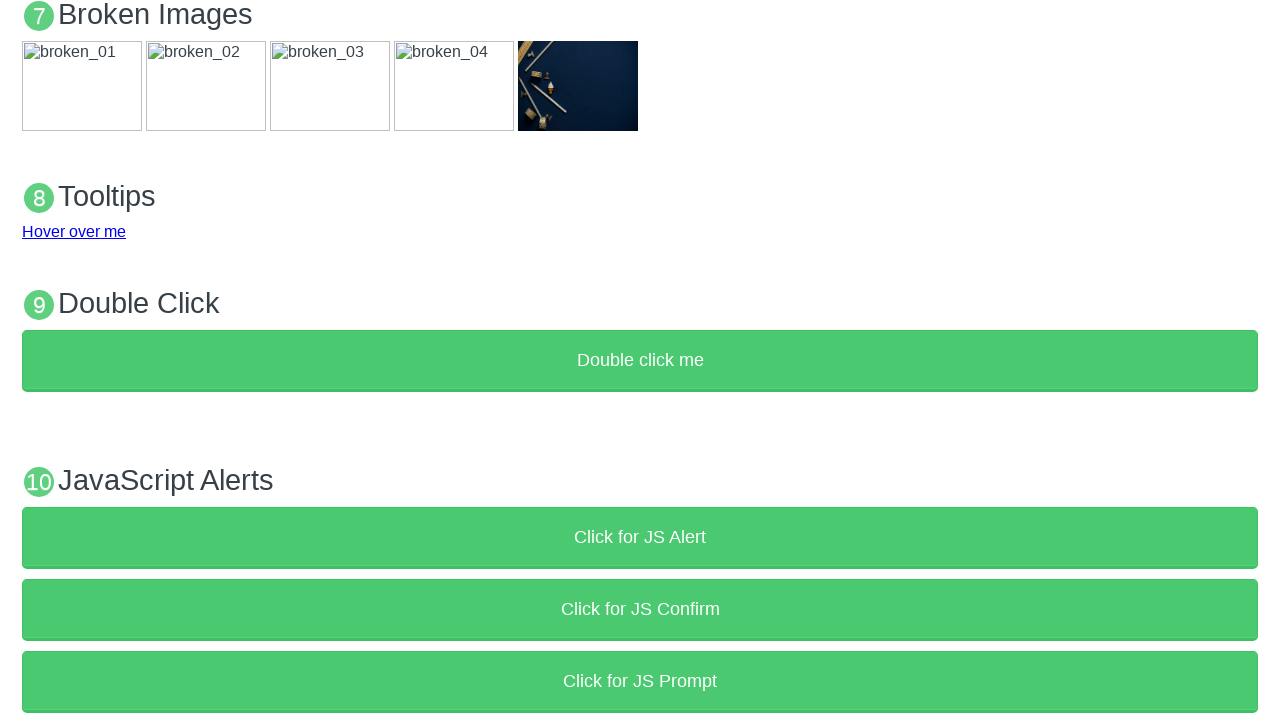

Double-clicked the button at (640, 361) on button[ondblclick='doubleClickMe()']
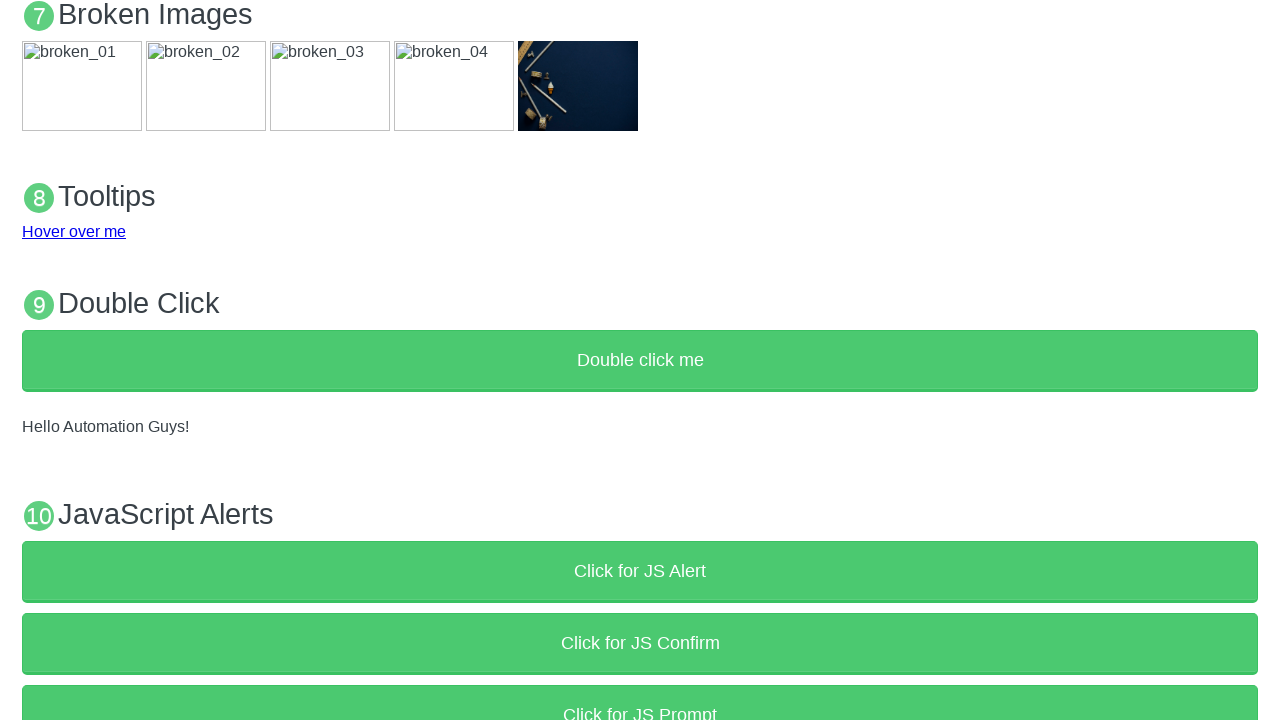

Waited for success message to appear
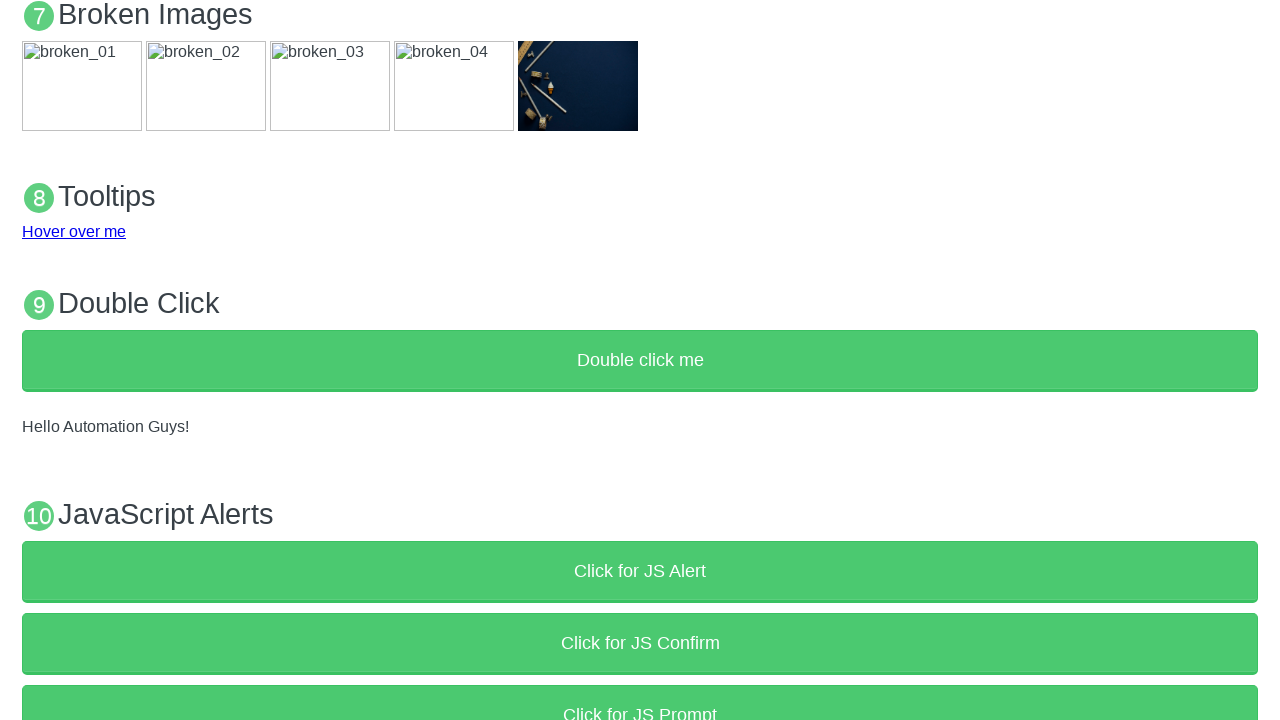

Verified success message is visible
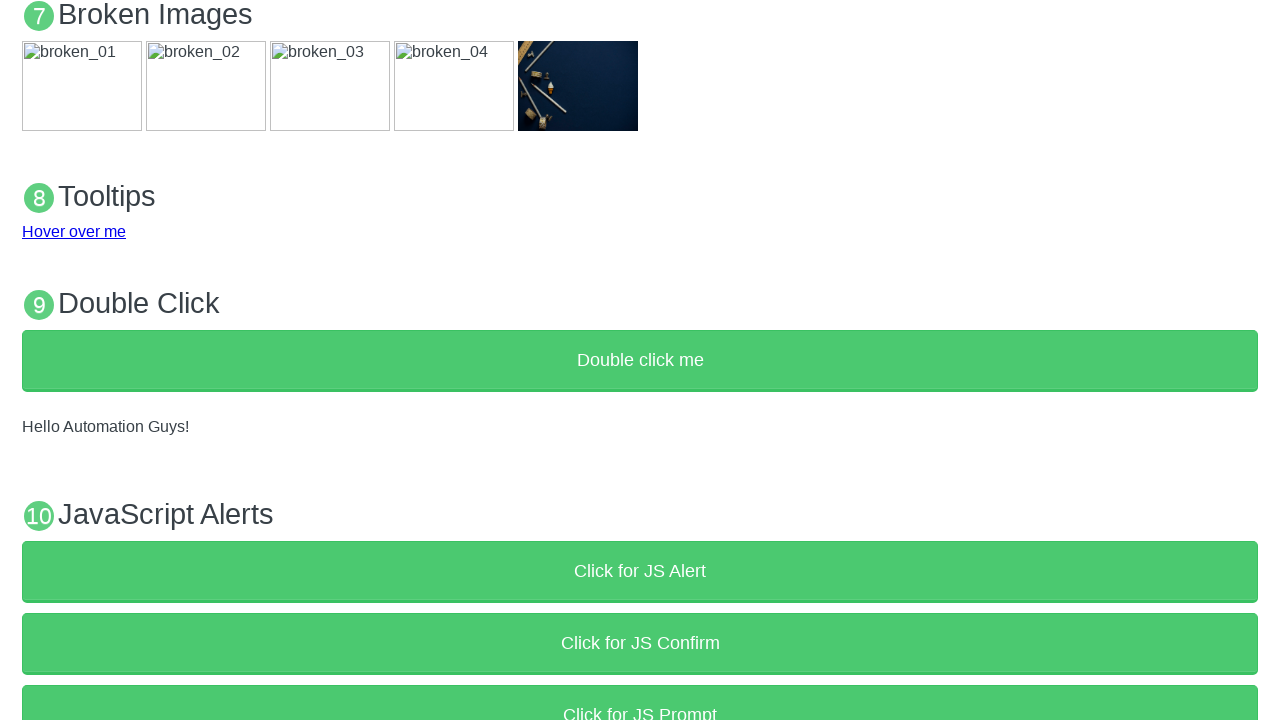

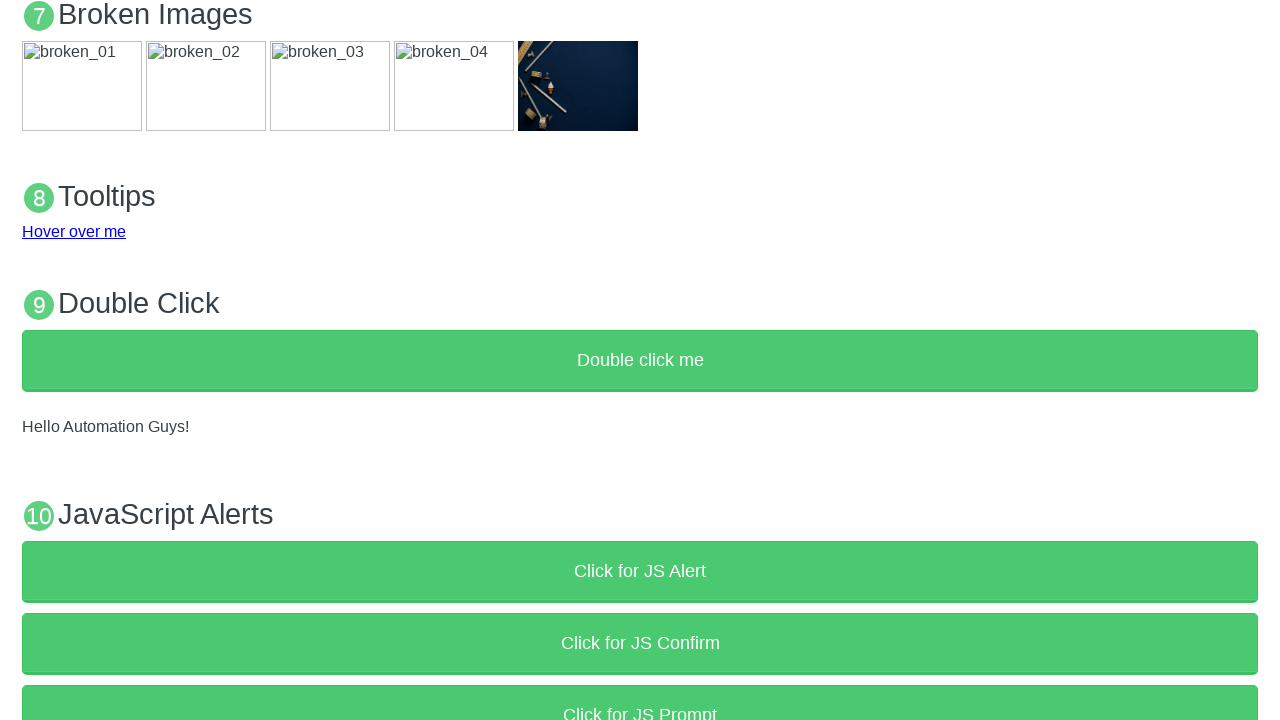